Tests navigation to the Shop page by clicking the Shop menu link and verifying the URL changes to the shop page URL

Starting URL: https://practice.automationtesting.in/

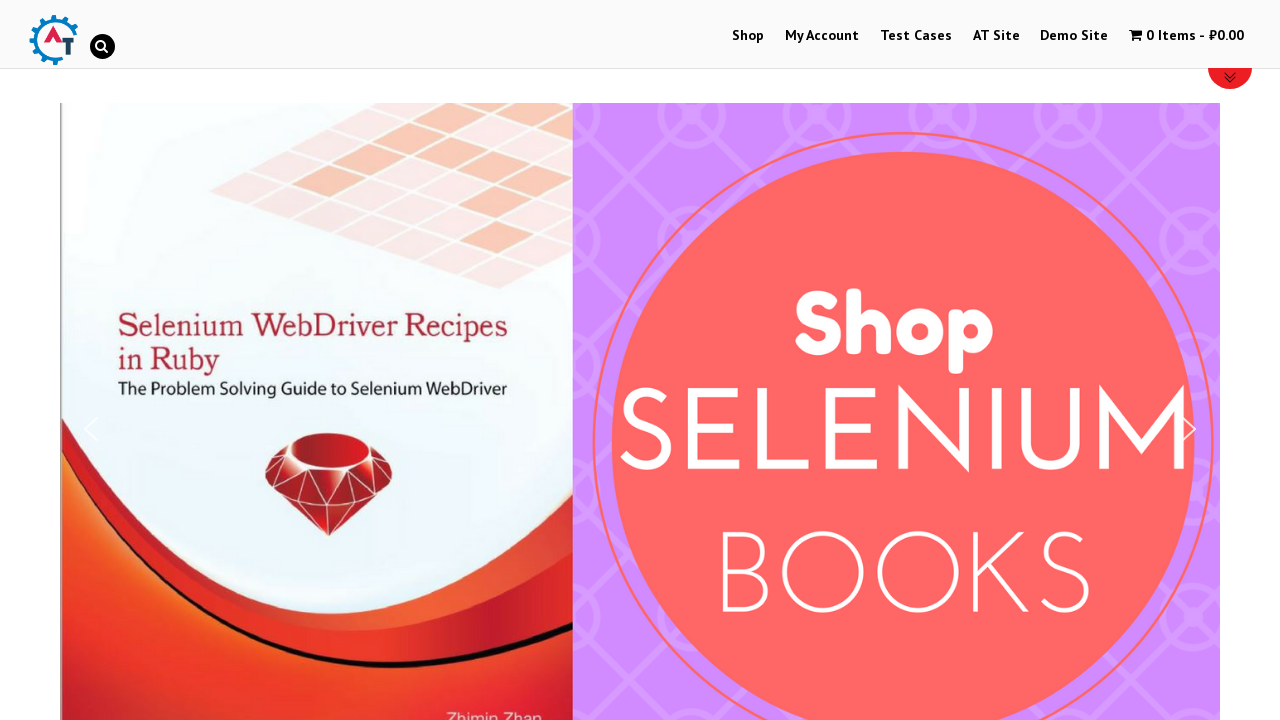

Clicked Shop menu link at (748, 36) on a[href='https://practice.automationtesting.in/shop/']
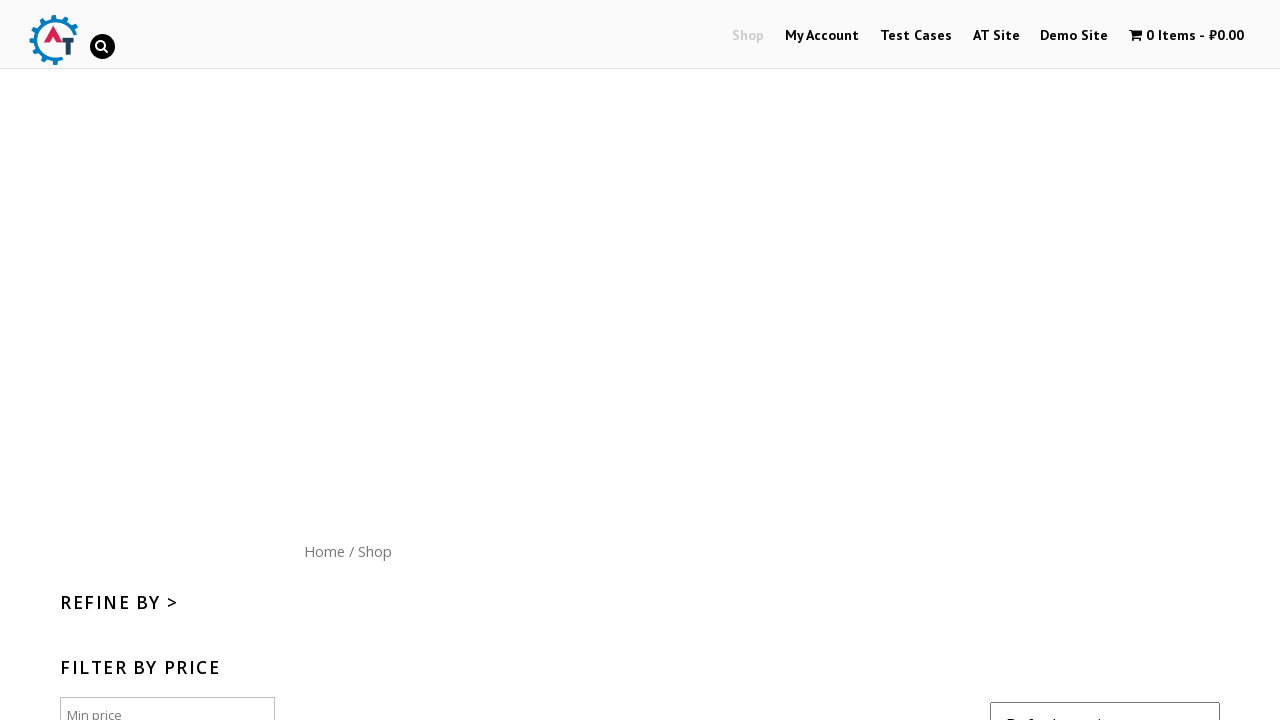

Navigation to shop page completed
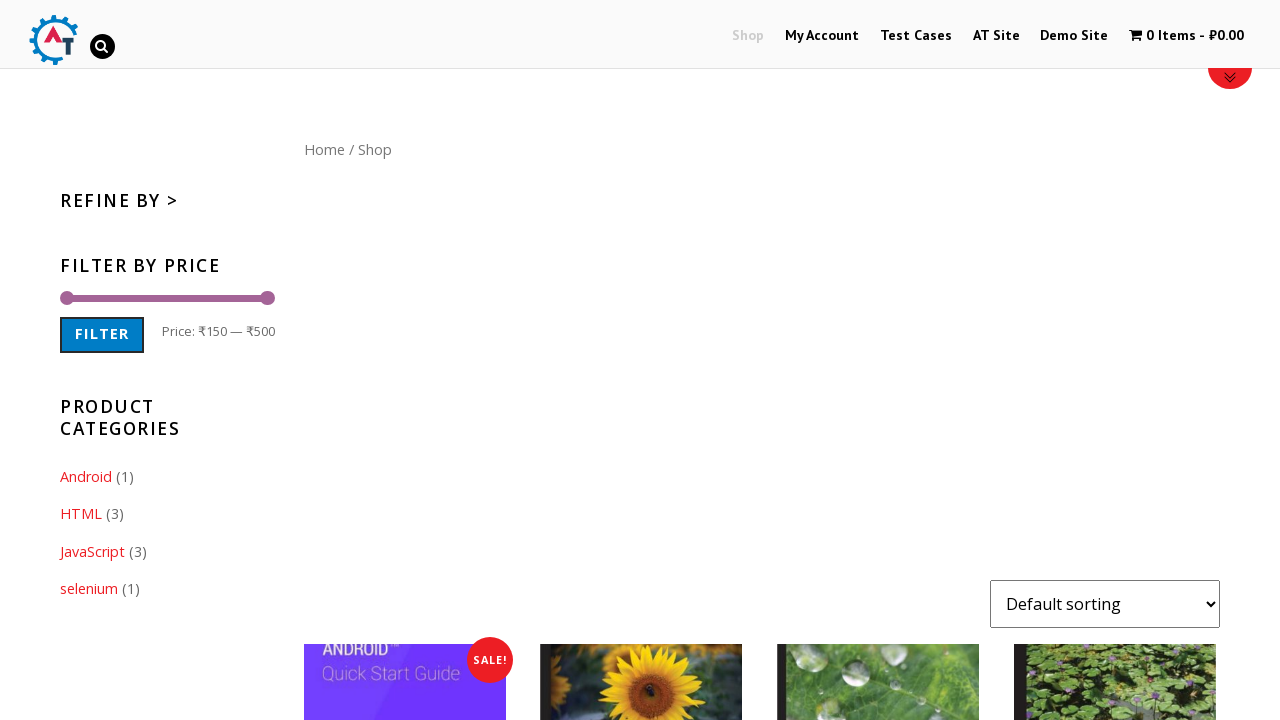

Verified URL changed to shop page
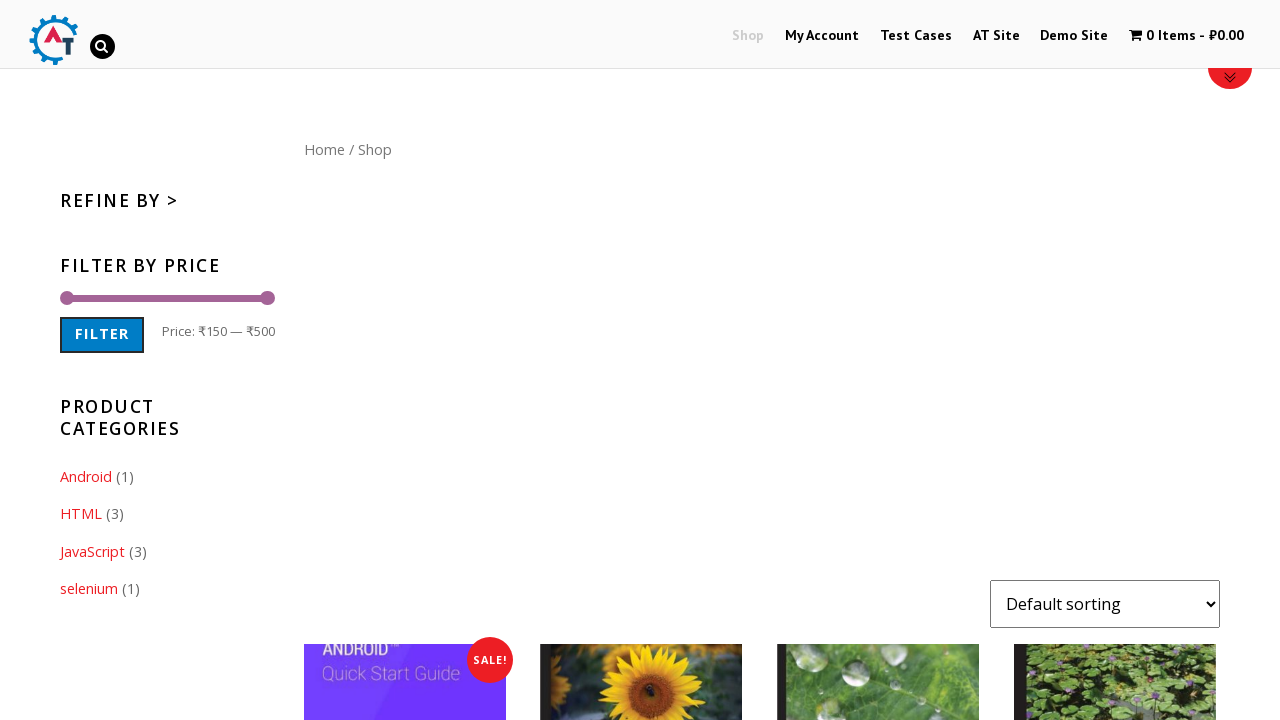

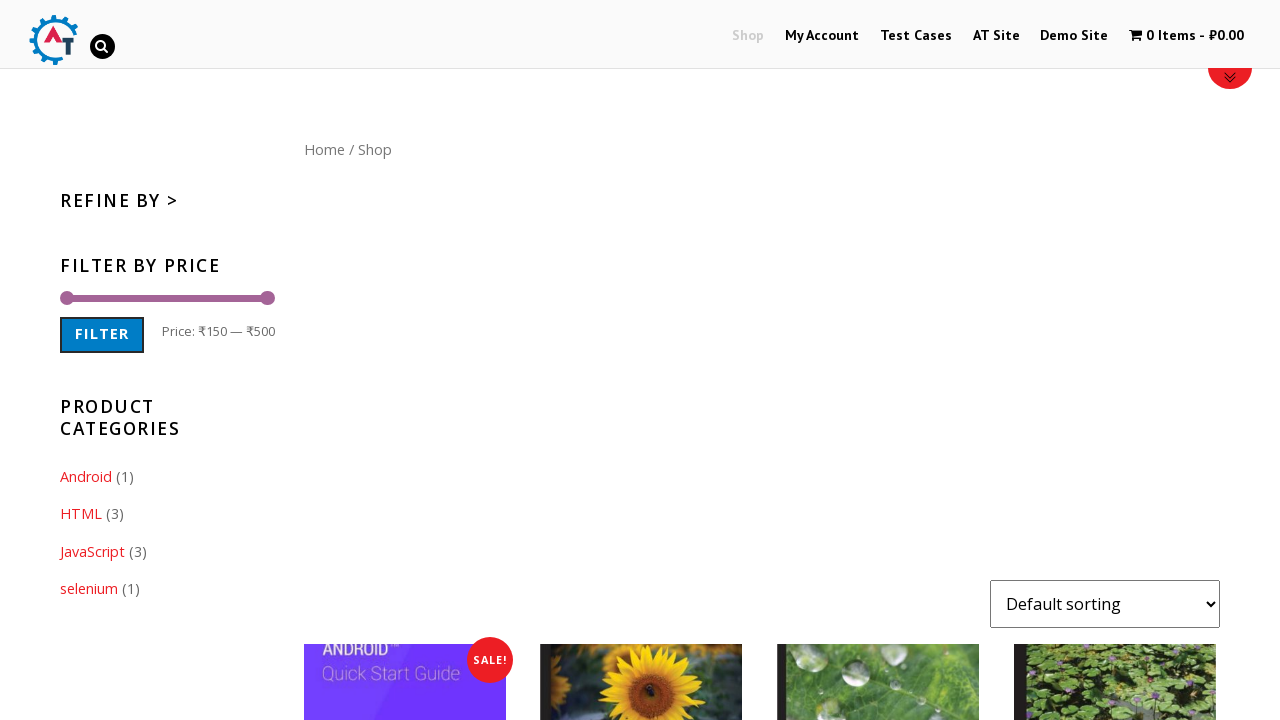